Verifies that the python.org page title contains the word "Python"

Starting URL: https://www.python.org

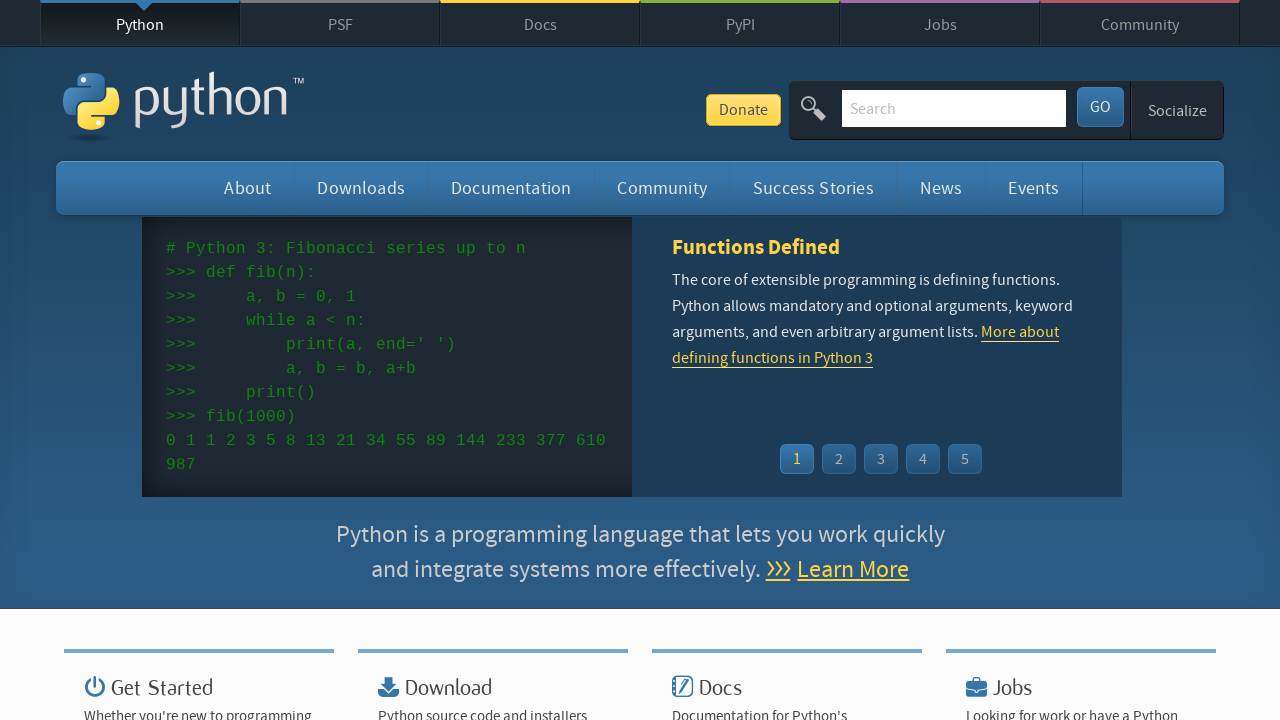

Navigated to https://www.python.org
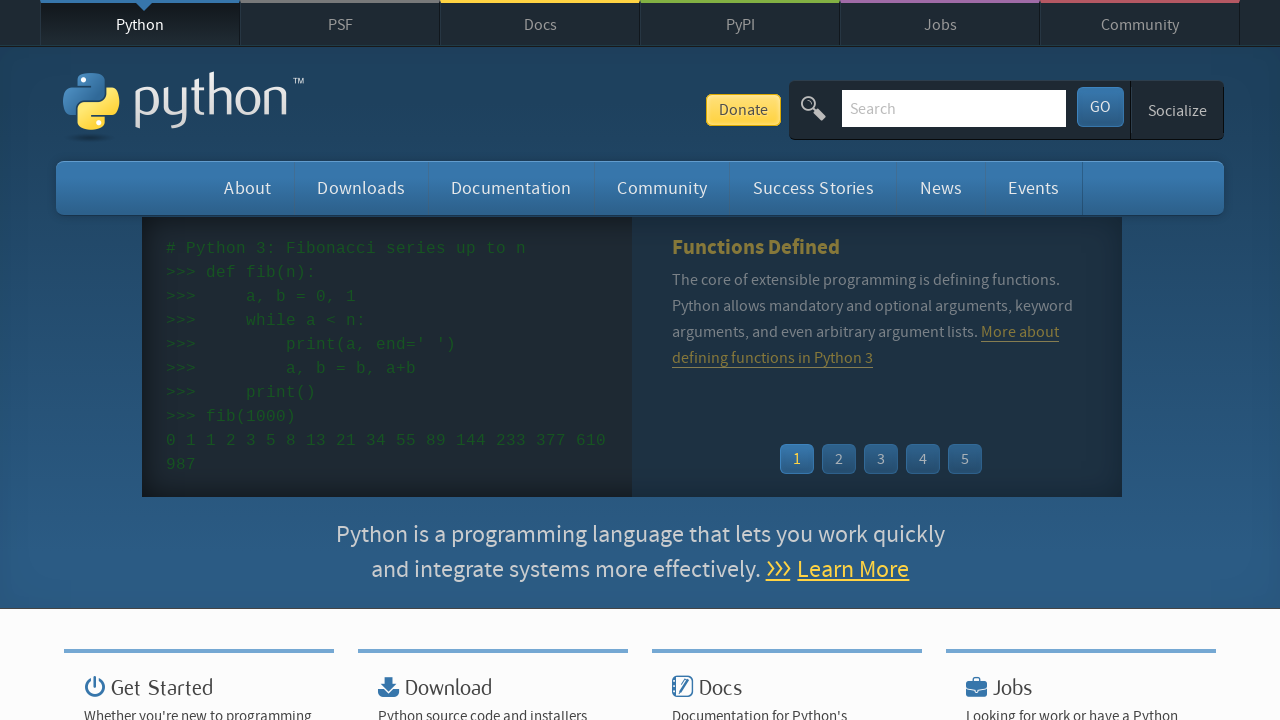

Verified that page title contains 'Python'
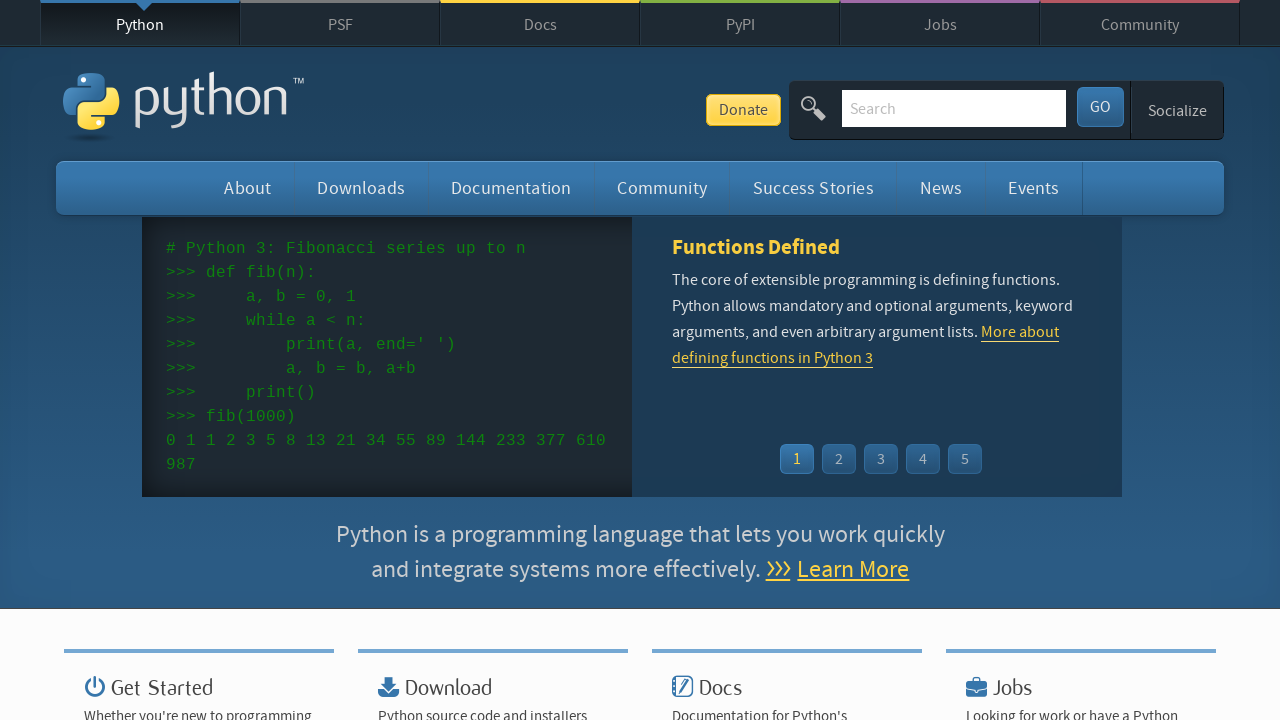

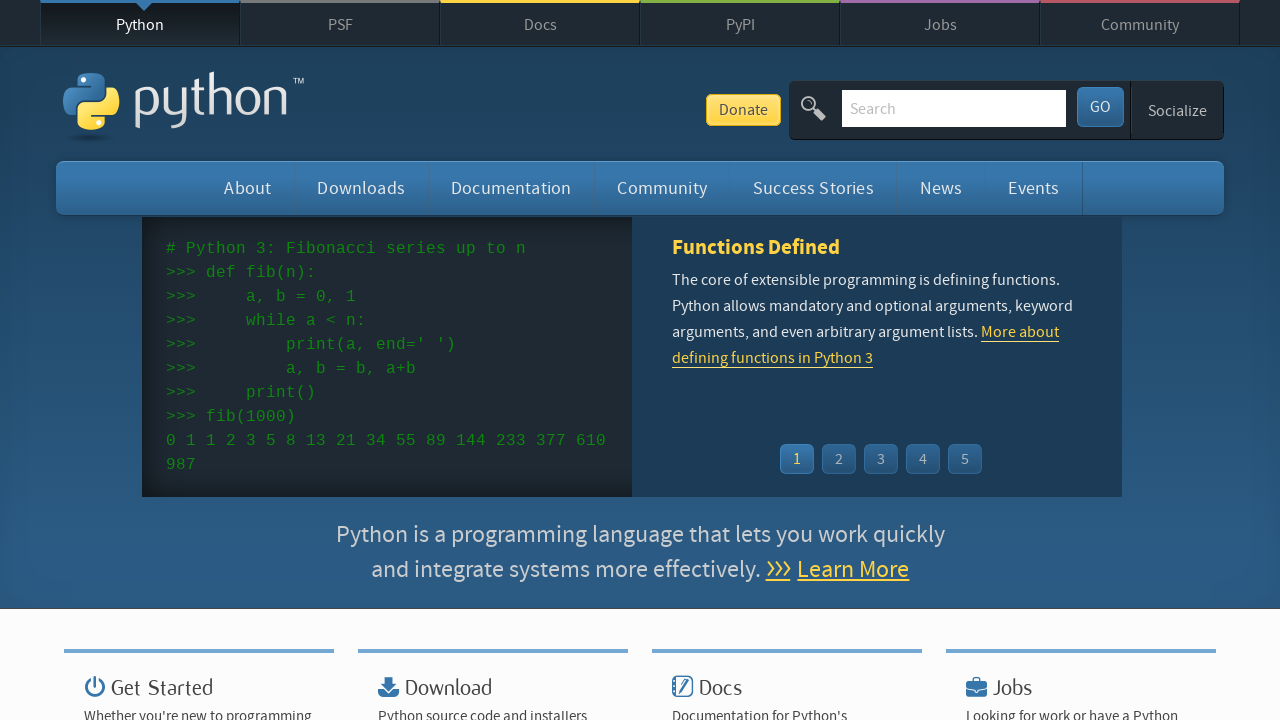